Tests GitHub Wiki navigation by visiting the Selenide repository, clicking on the Wiki tab, verifying "Soft assertions" text exists, clicking on it, and verifying the detailed code examples are displayed.

Starting URL: https://github.com/selenide/selenide

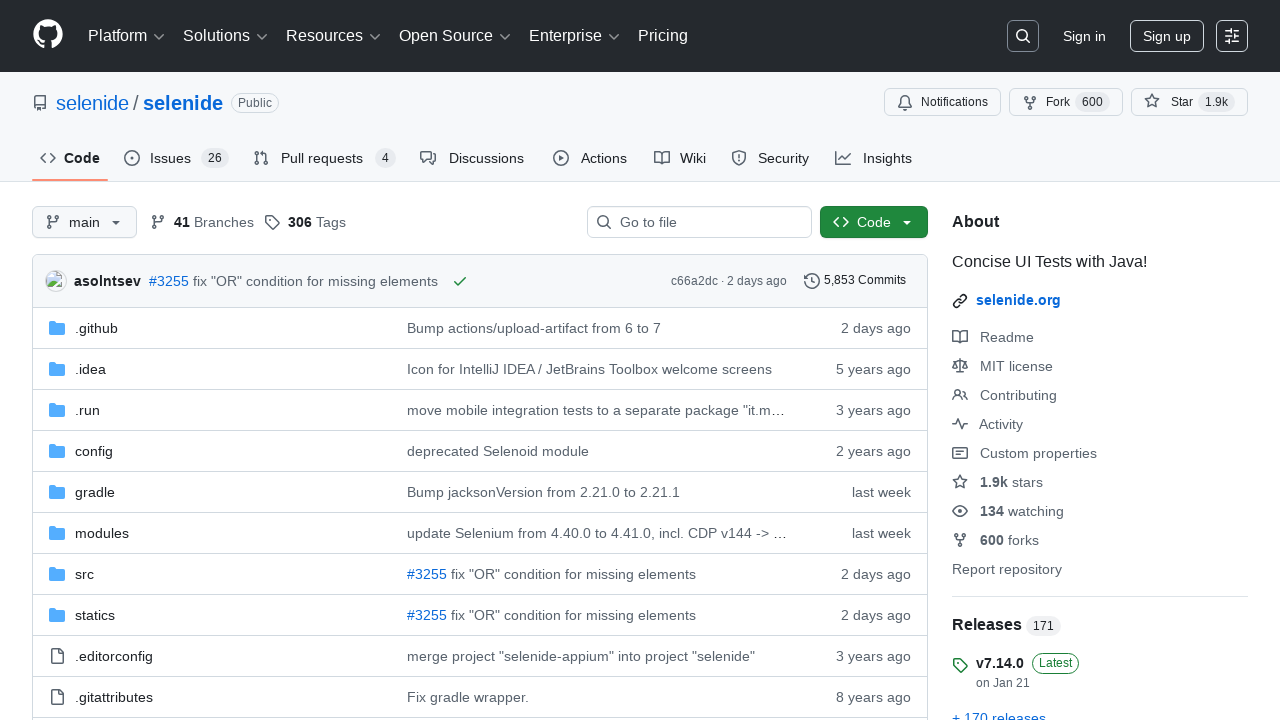

Navigated to Selenide repository on GitHub
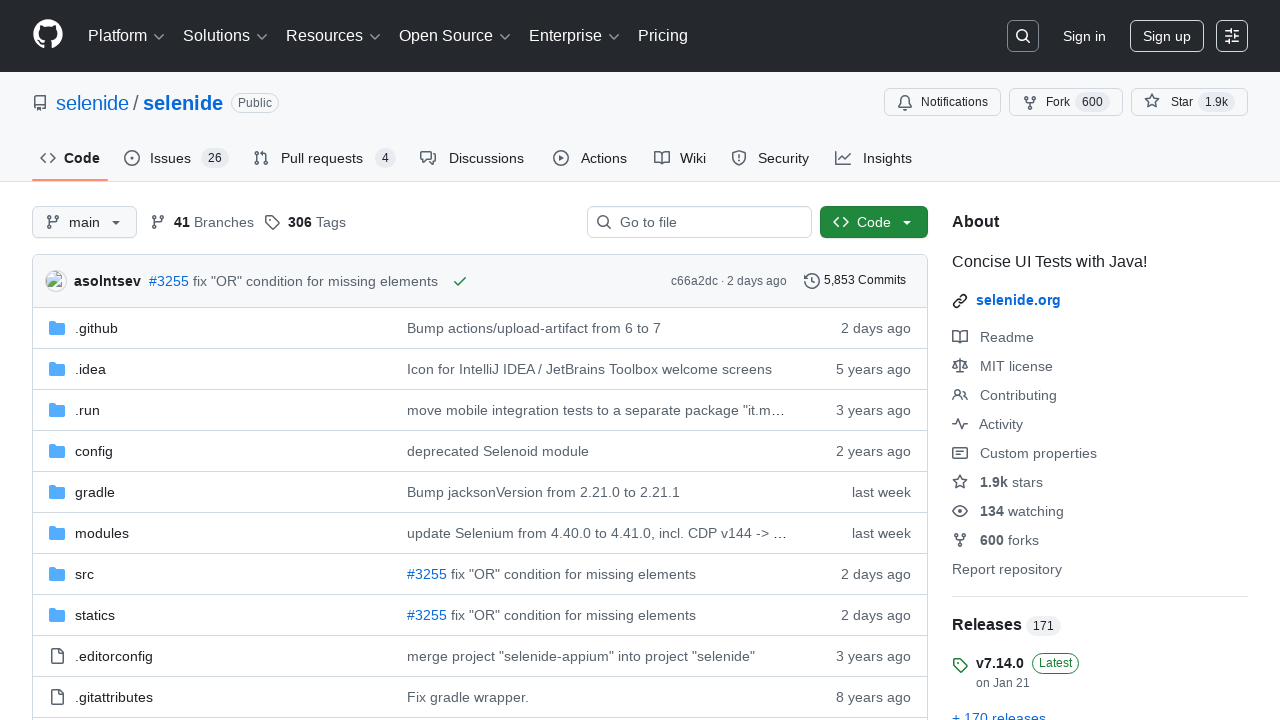

Clicked on the Wiki tab at (680, 158) on #wiki-tab
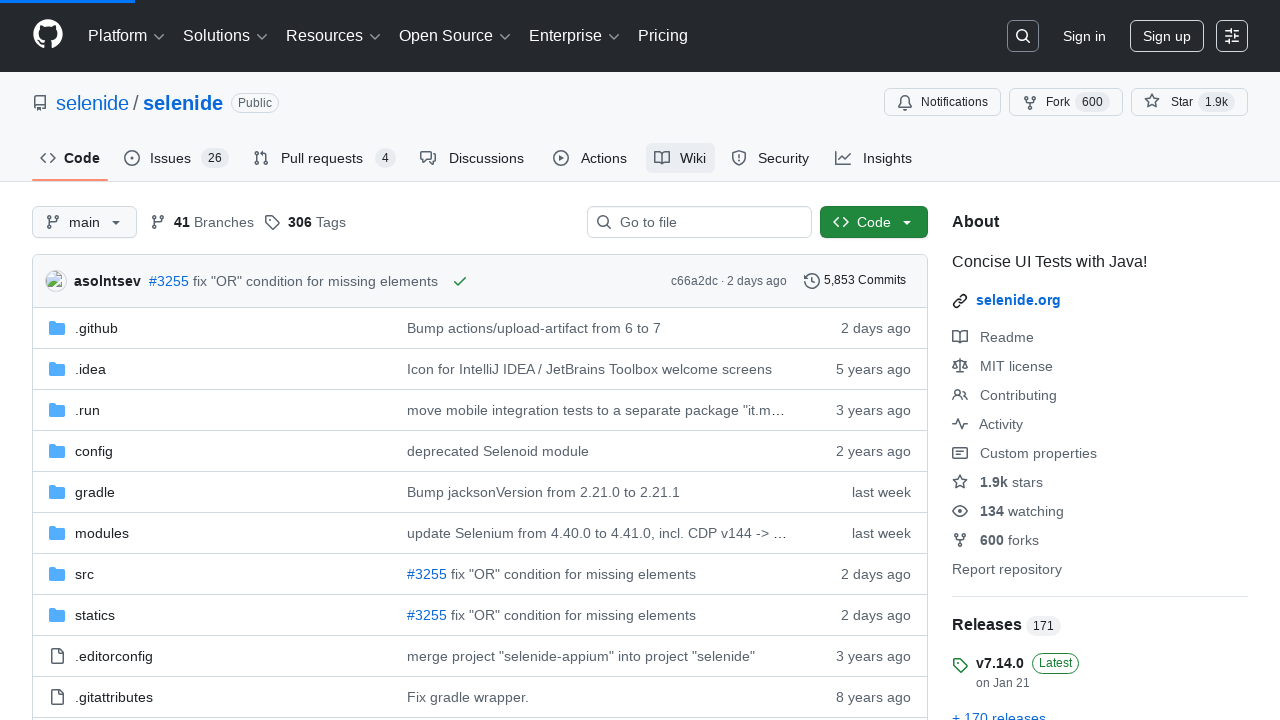

Wiki body loaded
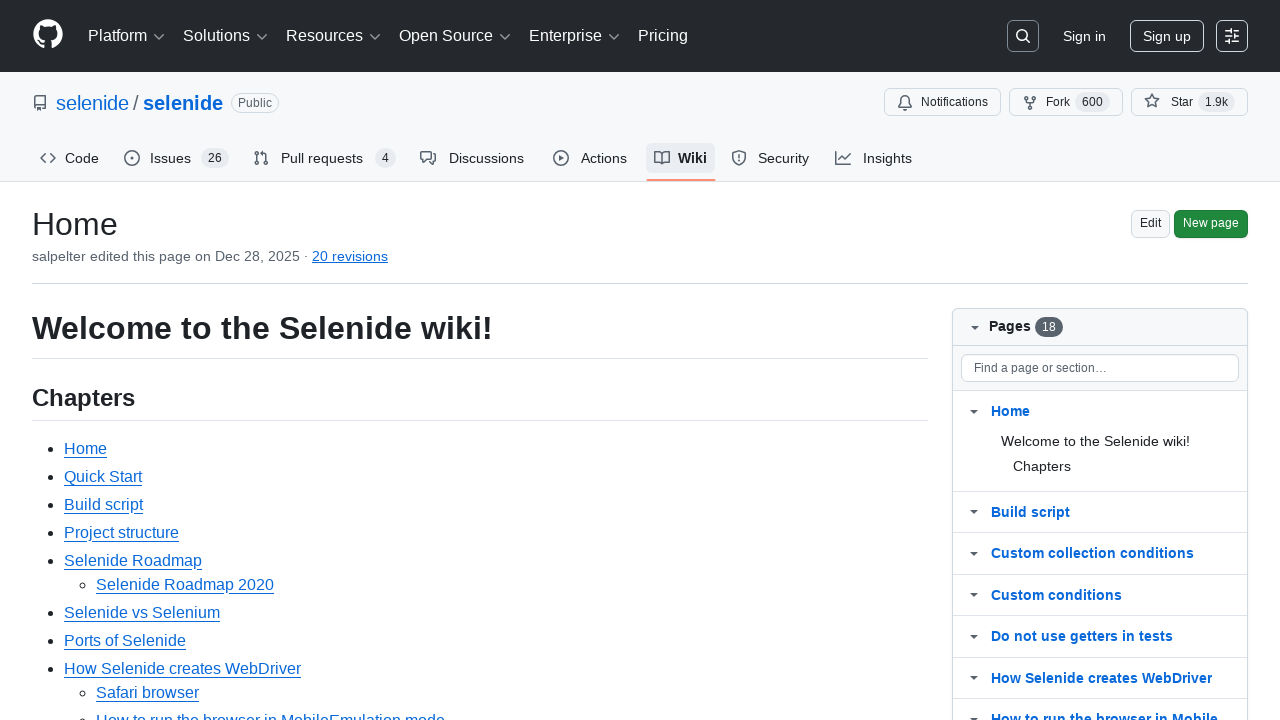

Verified 'Soft assertions' text exists in wiki body
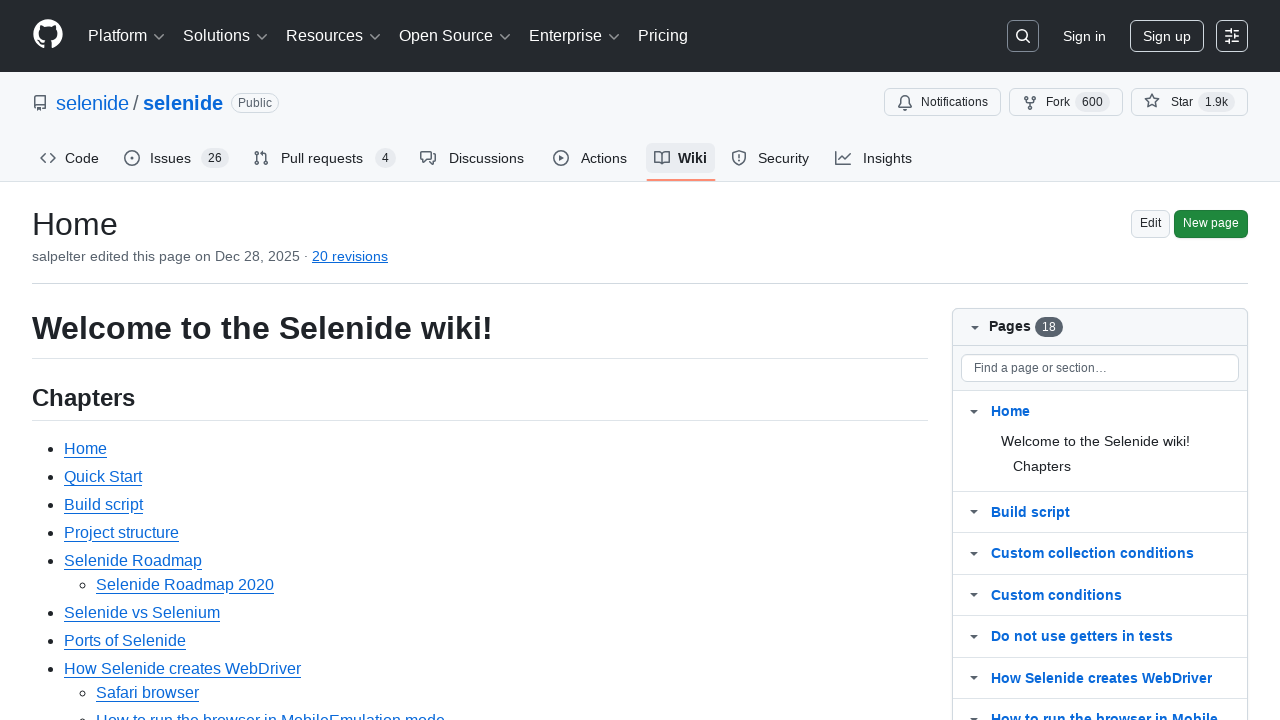

Clicked on 'Soft assertions' link in wiki body at (116, 360) on #wiki-body >> text=Soft assertions
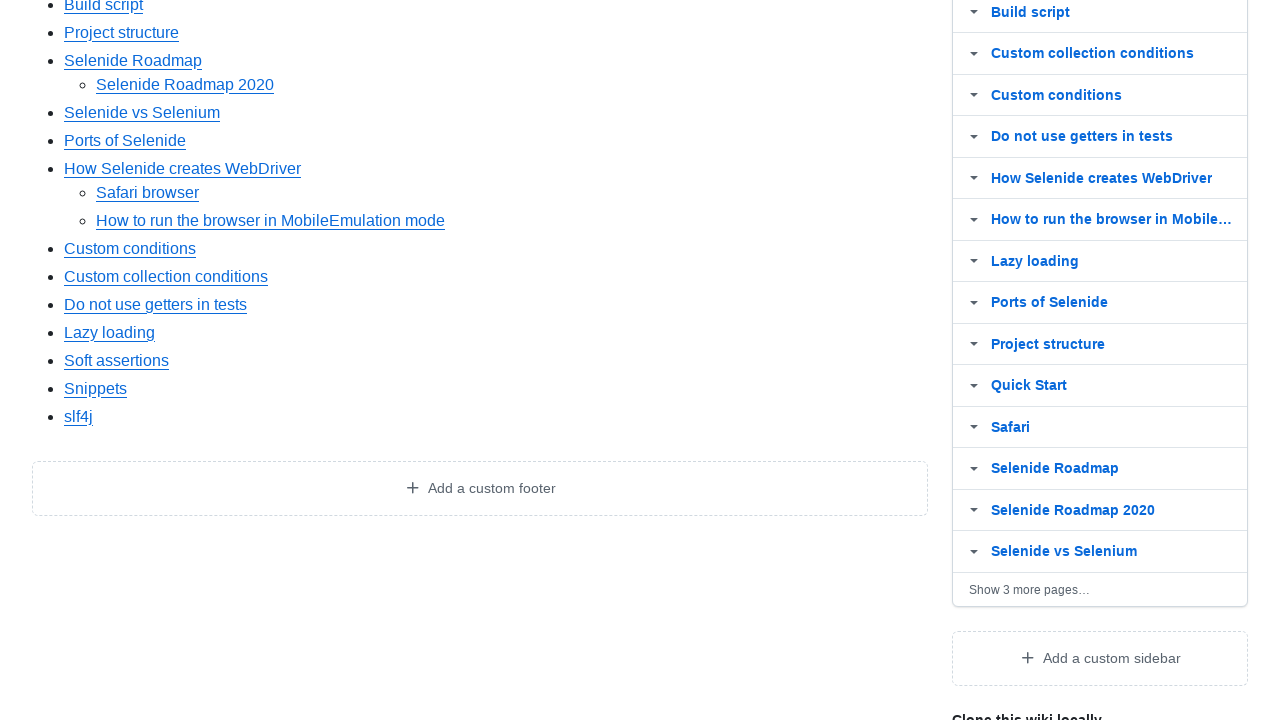

Wiki content page loaded
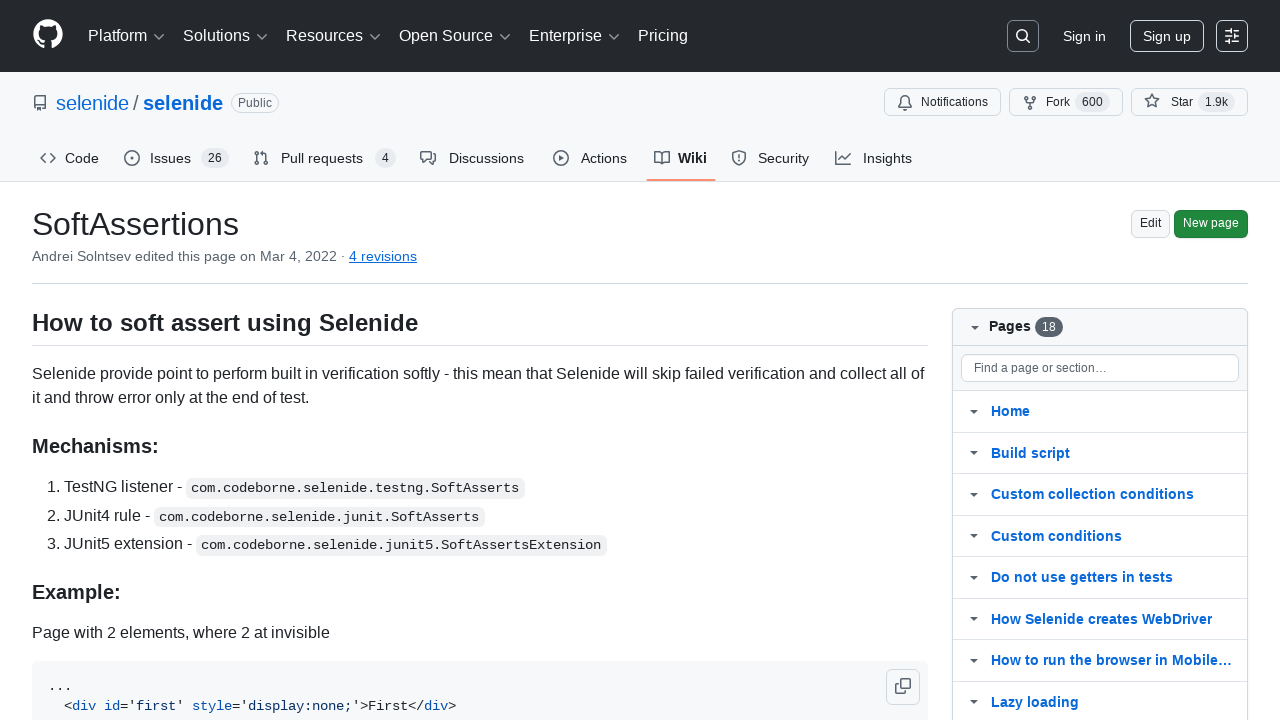

Retrieved wiki content text
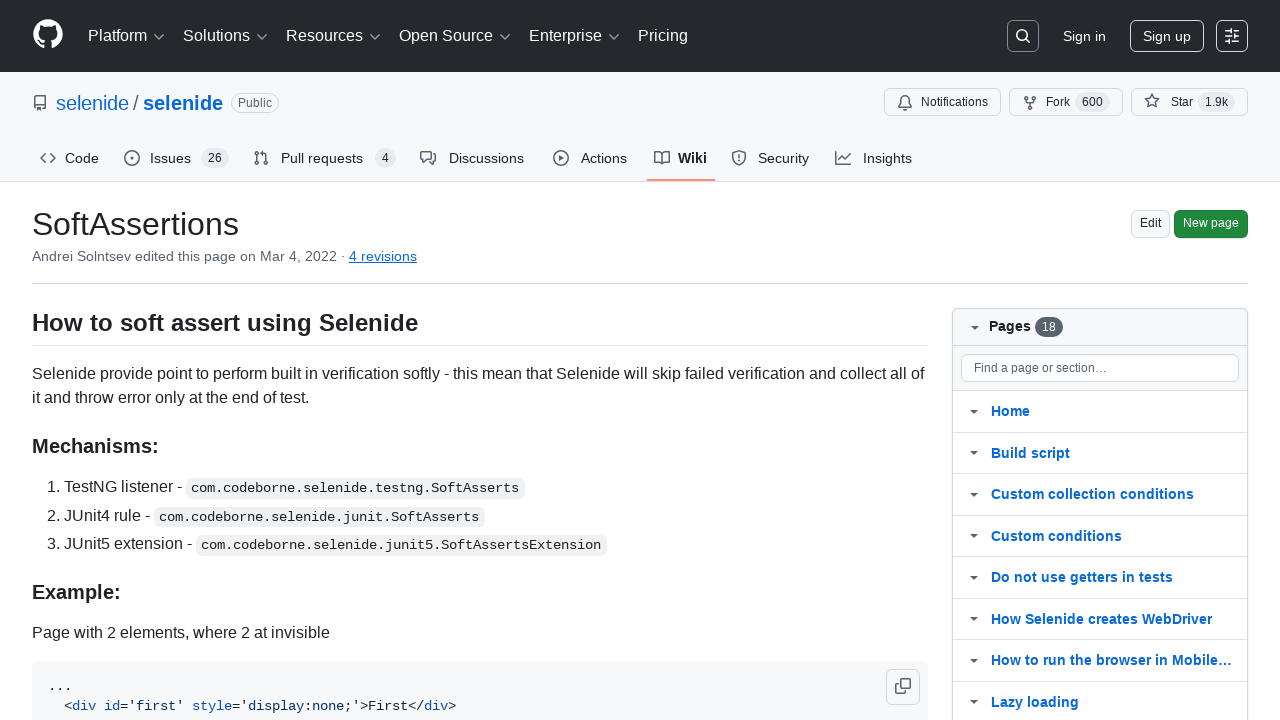

Verified 'Using JUnit5 extend test class:' text found in wiki content
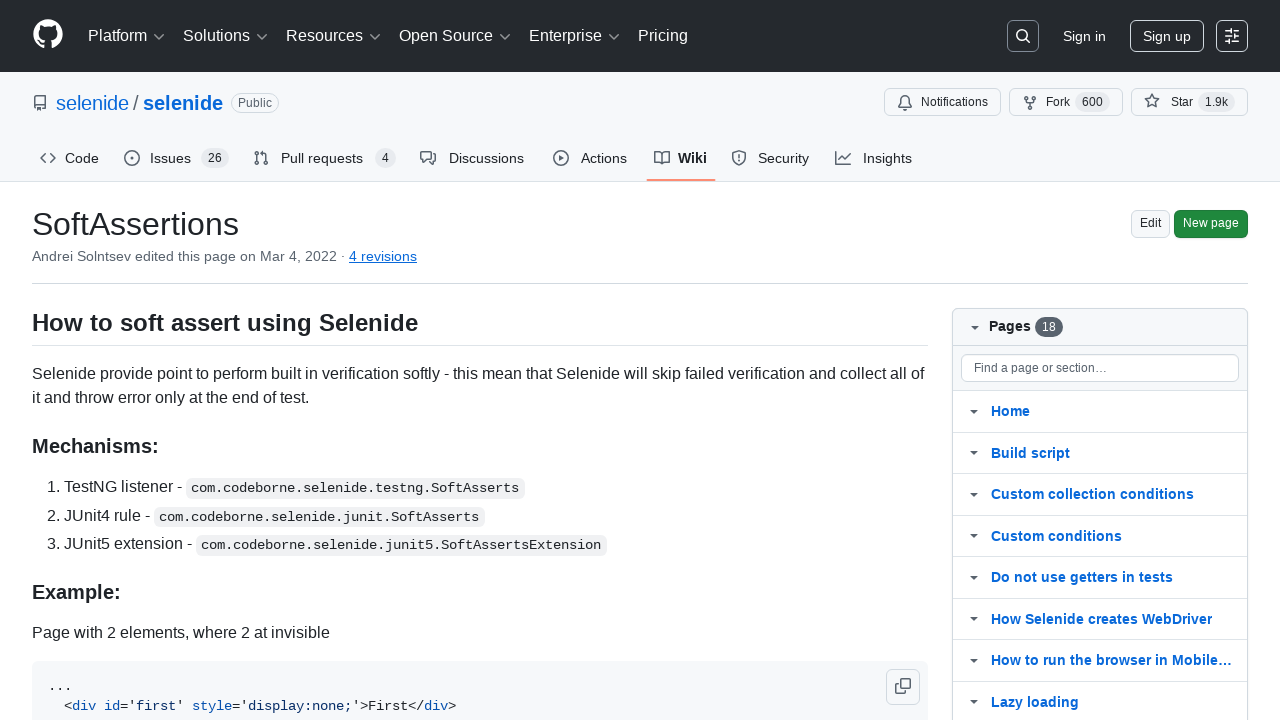

Verified '@ExtendWith({SoftAssertsExtension.class})' code example found in wiki content
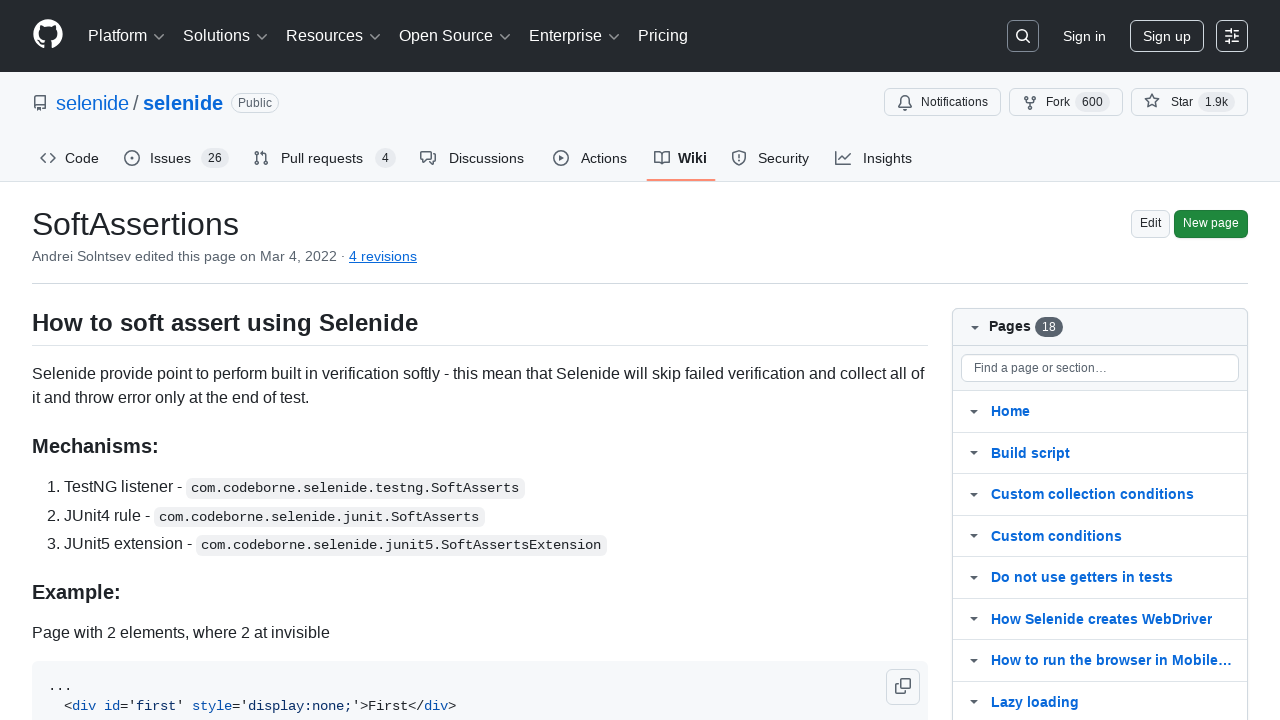

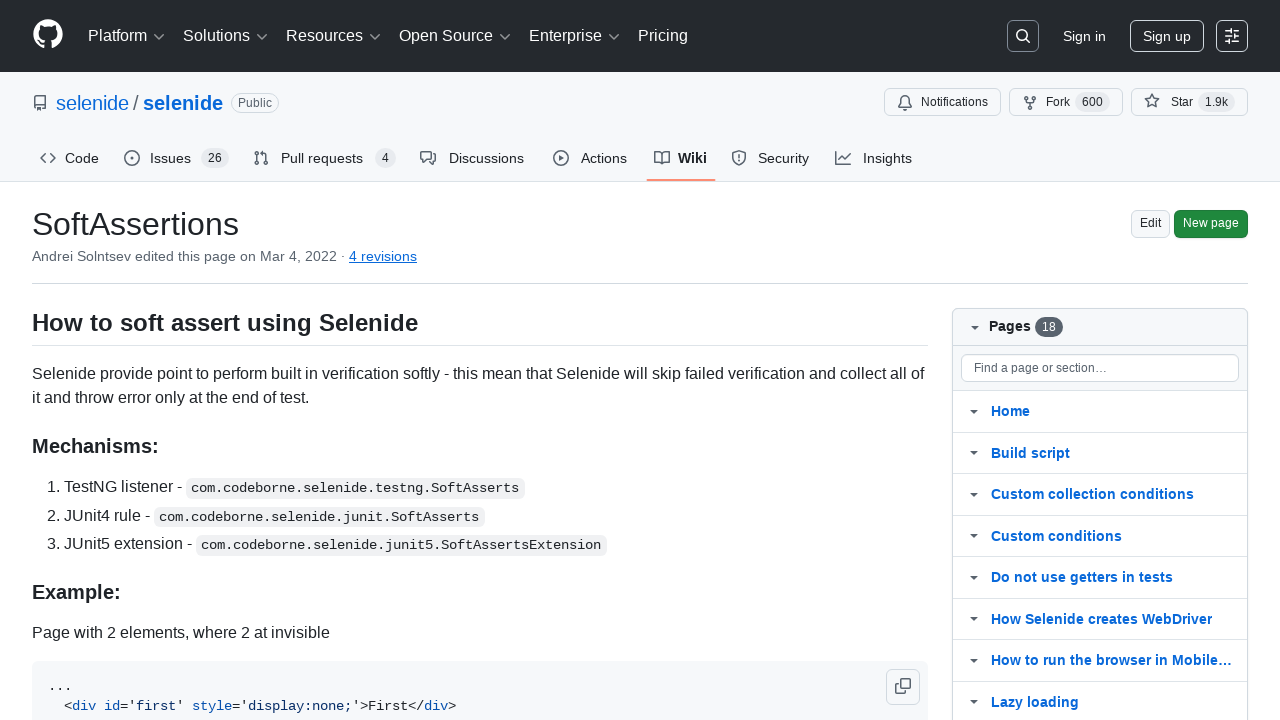